Navigates to TravelPlanet.pl and verifies the URL matches the expected destination

Starting URL: https://www.travelplanet.pl/

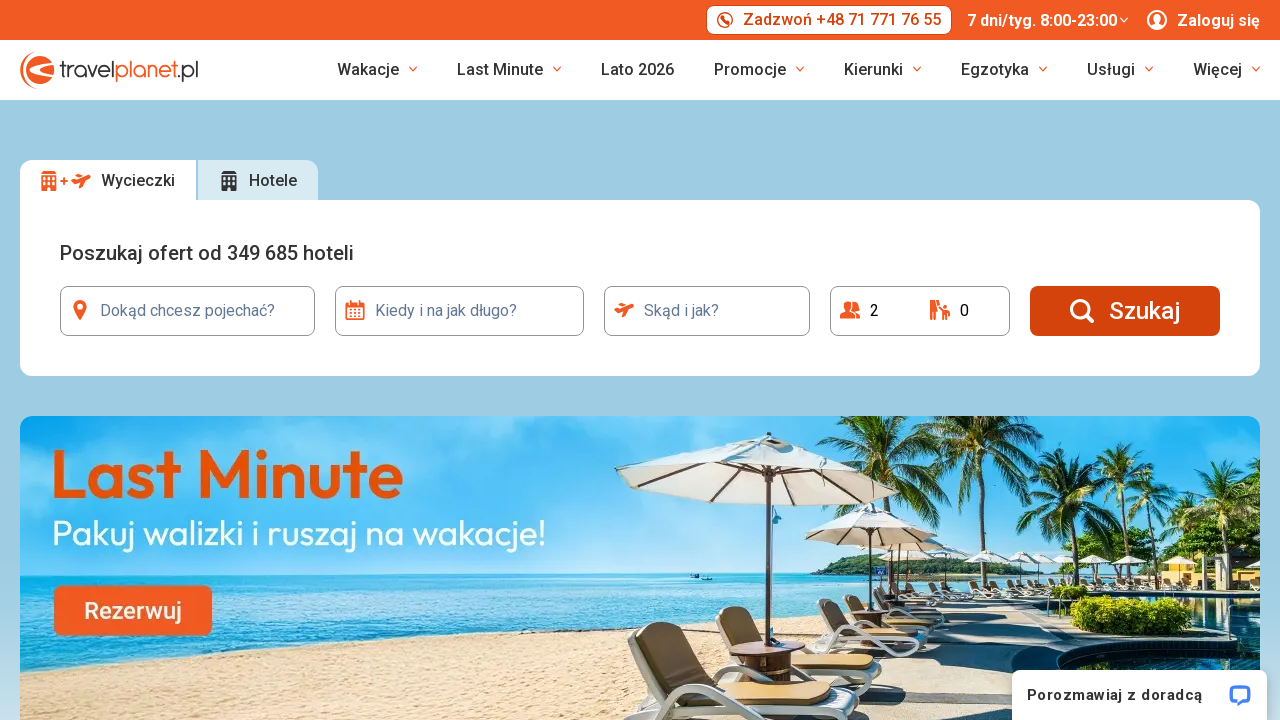

Verified page URL matches https://www.travelplanet.pl/
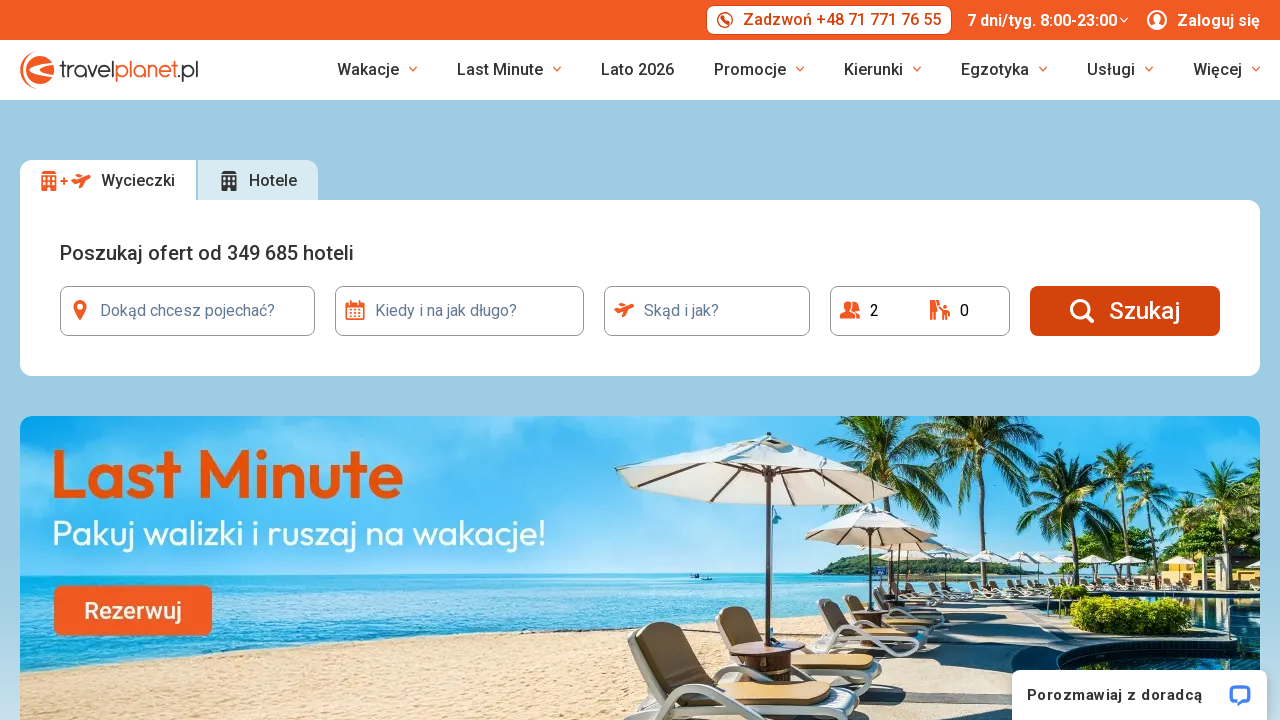

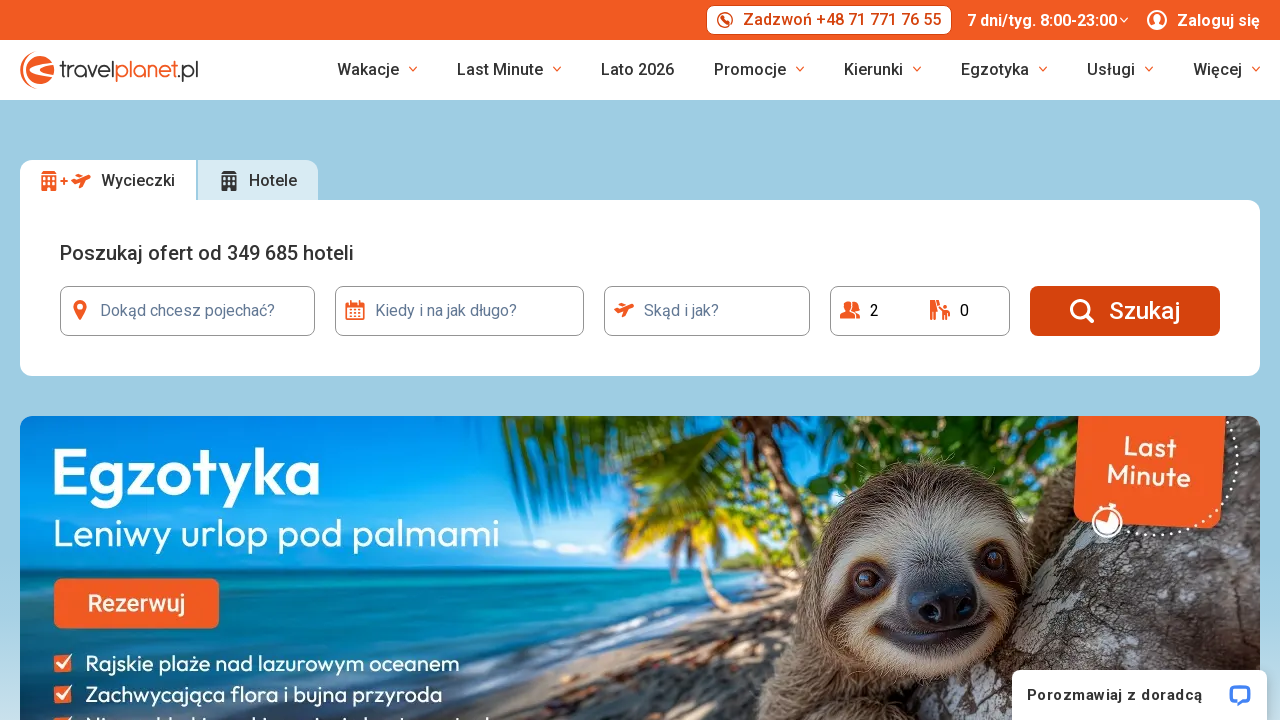